Tests checkbox functionality by navigating to the checkboxes page, toggling checkbox states, and verifying their selection status

Starting URL: https://the-internet.herokuapp.com/

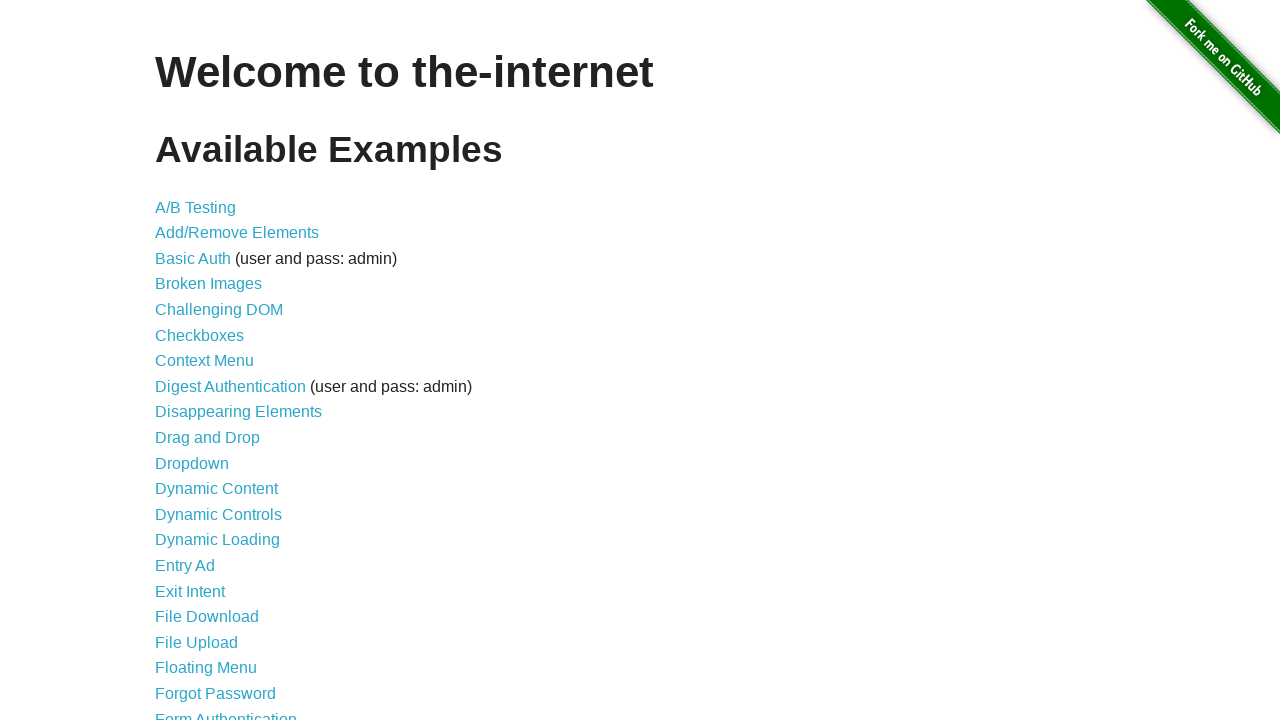

Clicked on Checkboxes link at (200, 335) on text=Checkboxes
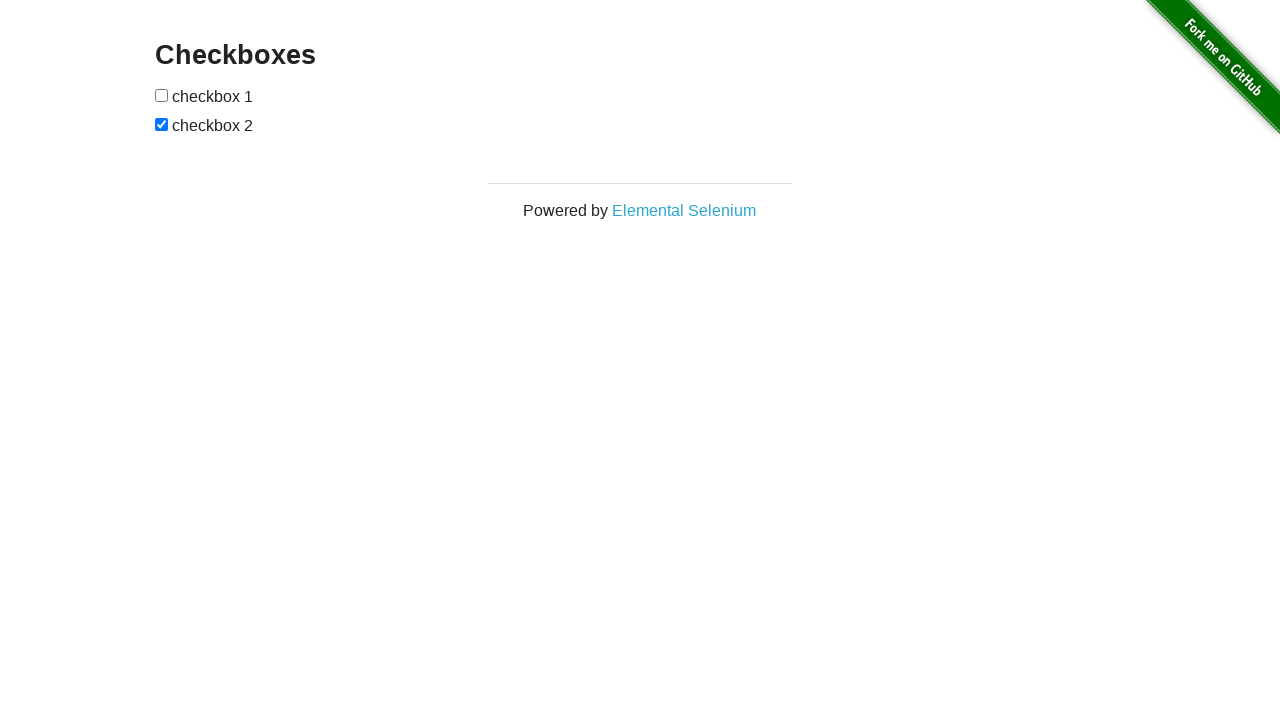

Checkboxes page loaded and selector found
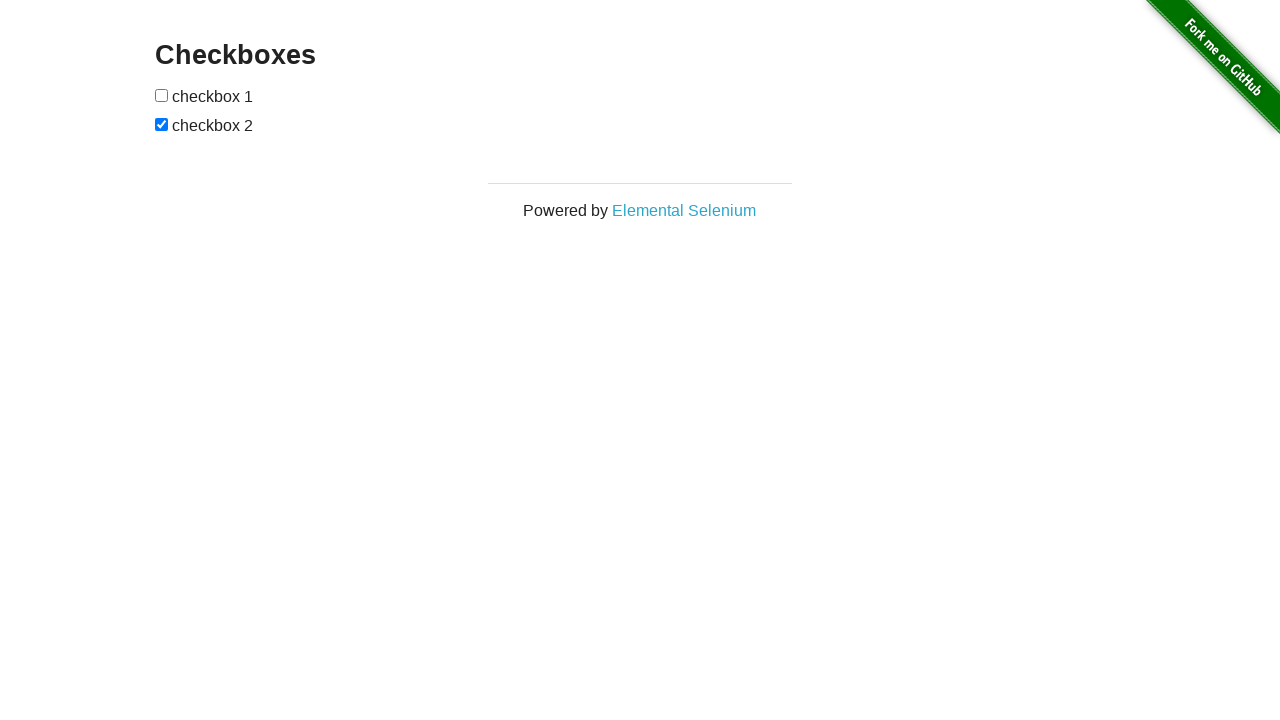

Located first checkbox element
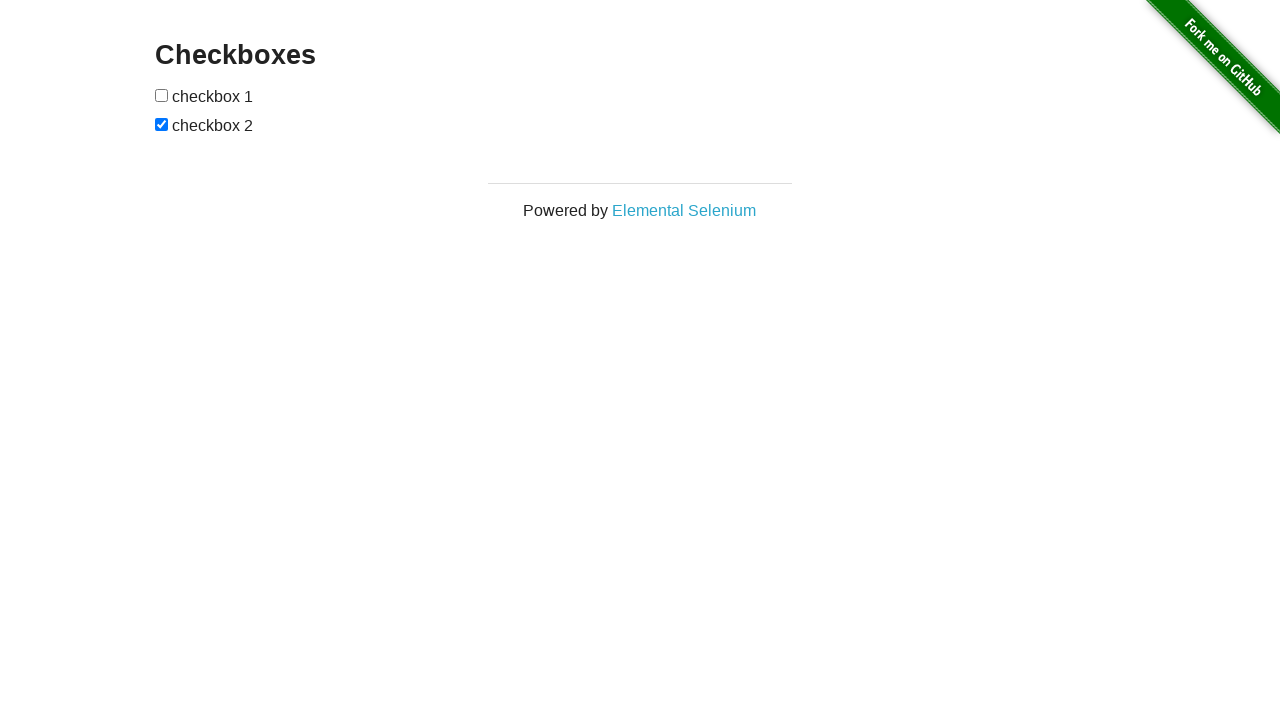

Located second checkbox element
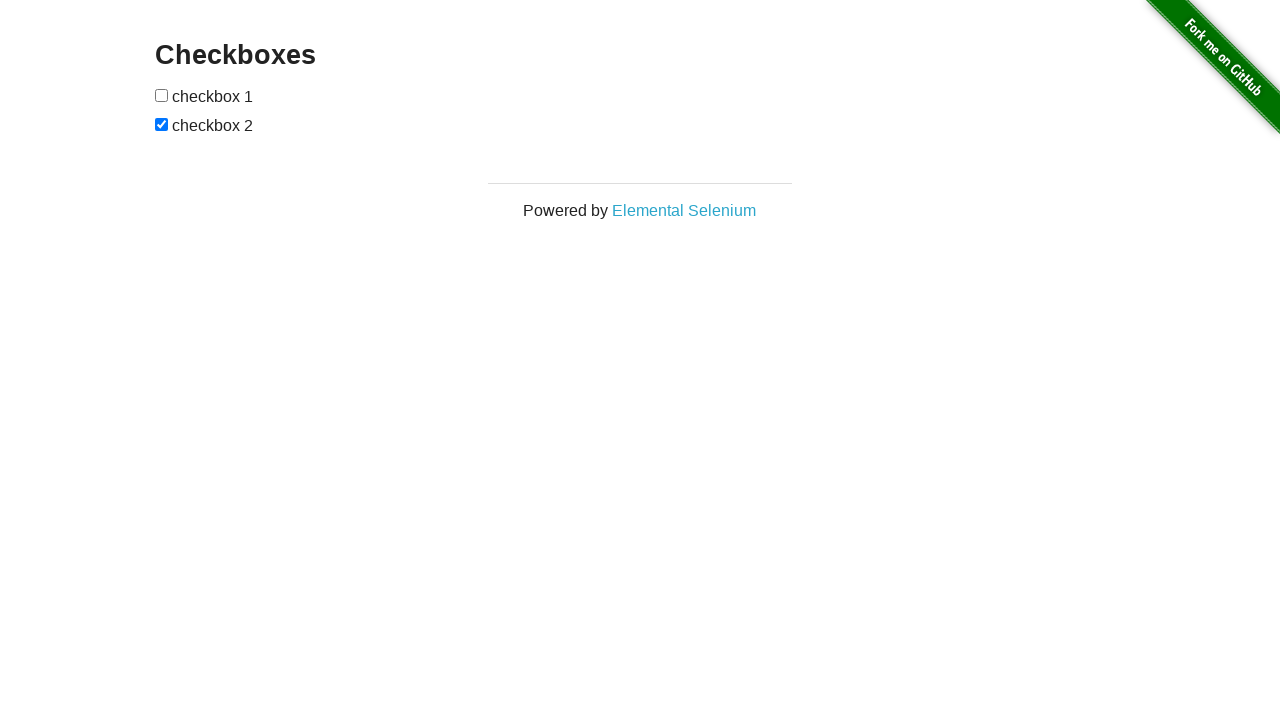

Clicked first checkbox to select it at (162, 95) on xpath=//*[@id='checkboxes']/input[1]
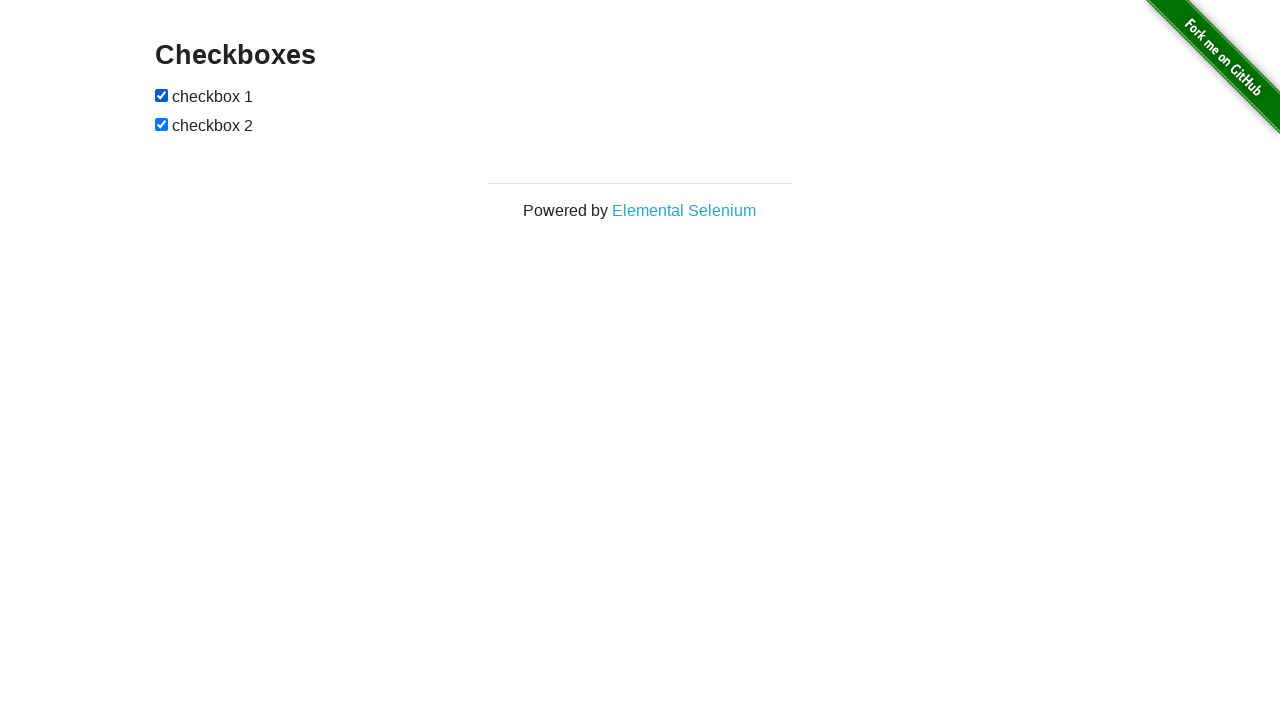

Second checkbox was checked, clicked to unselect it at (162, 124) on xpath=//*[@id='checkboxes']/input[2]
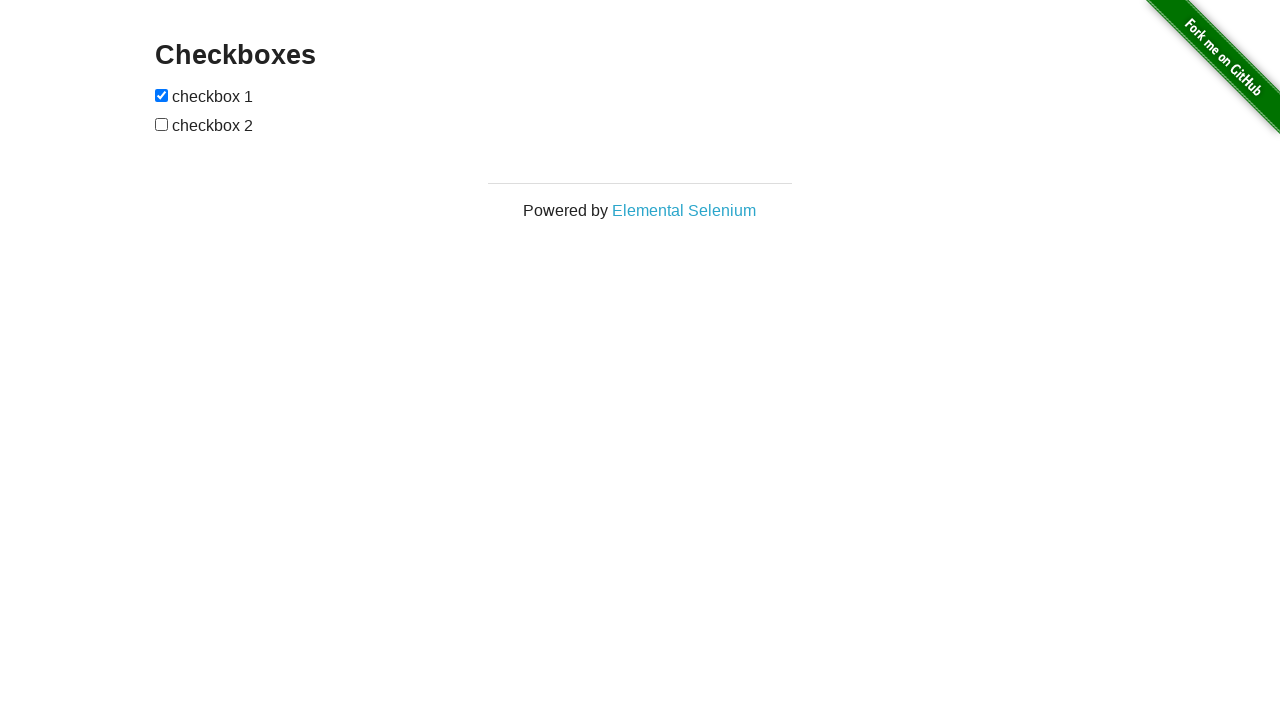

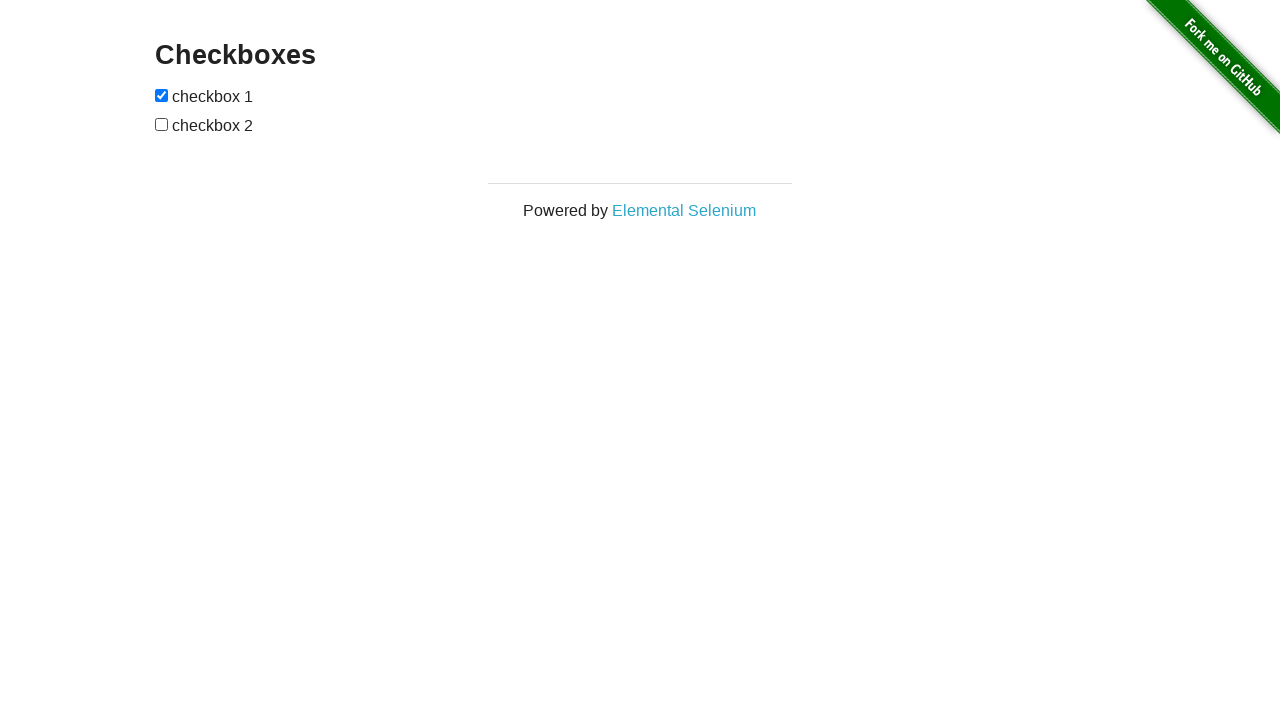